Tests JavaScript alert functionality by clicking alert button, accepting the alert, and verifying result text

Starting URL: http://practice.cydeo.com/javascript_alerts

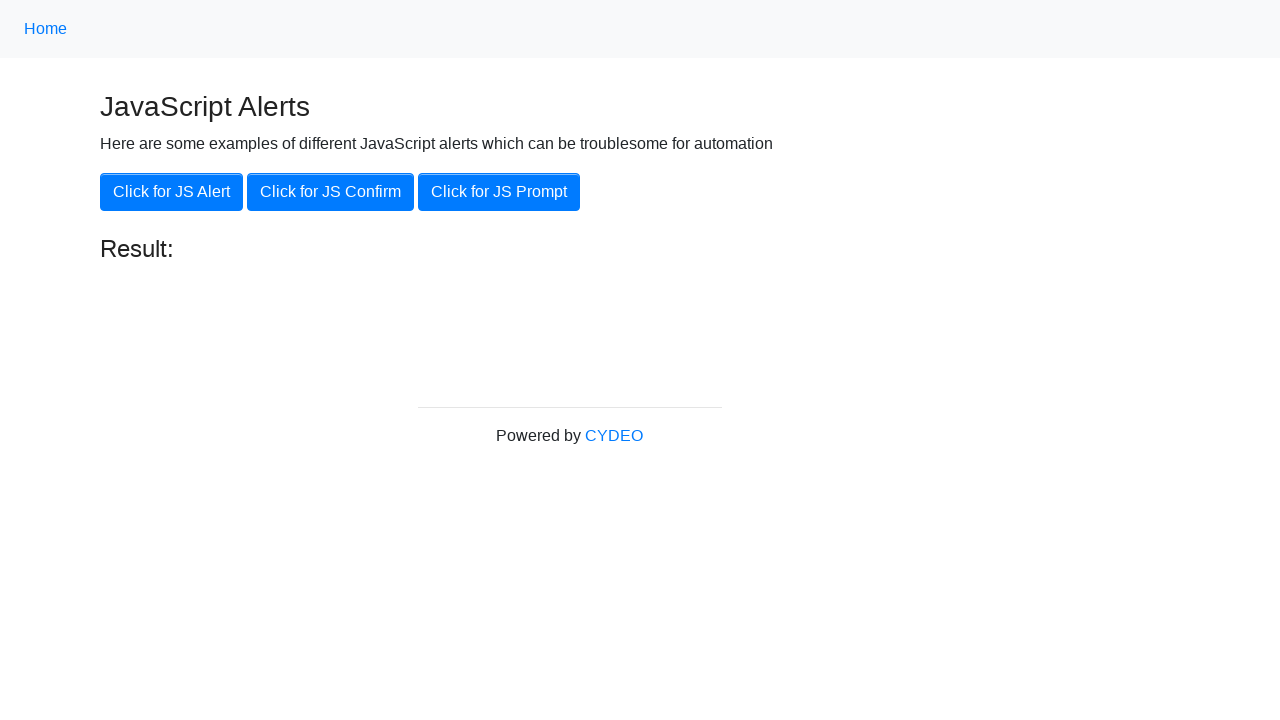

Clicked 'Click for JS Alert' button at (172, 192) on xpath=//button[.='Click for JS Alert']
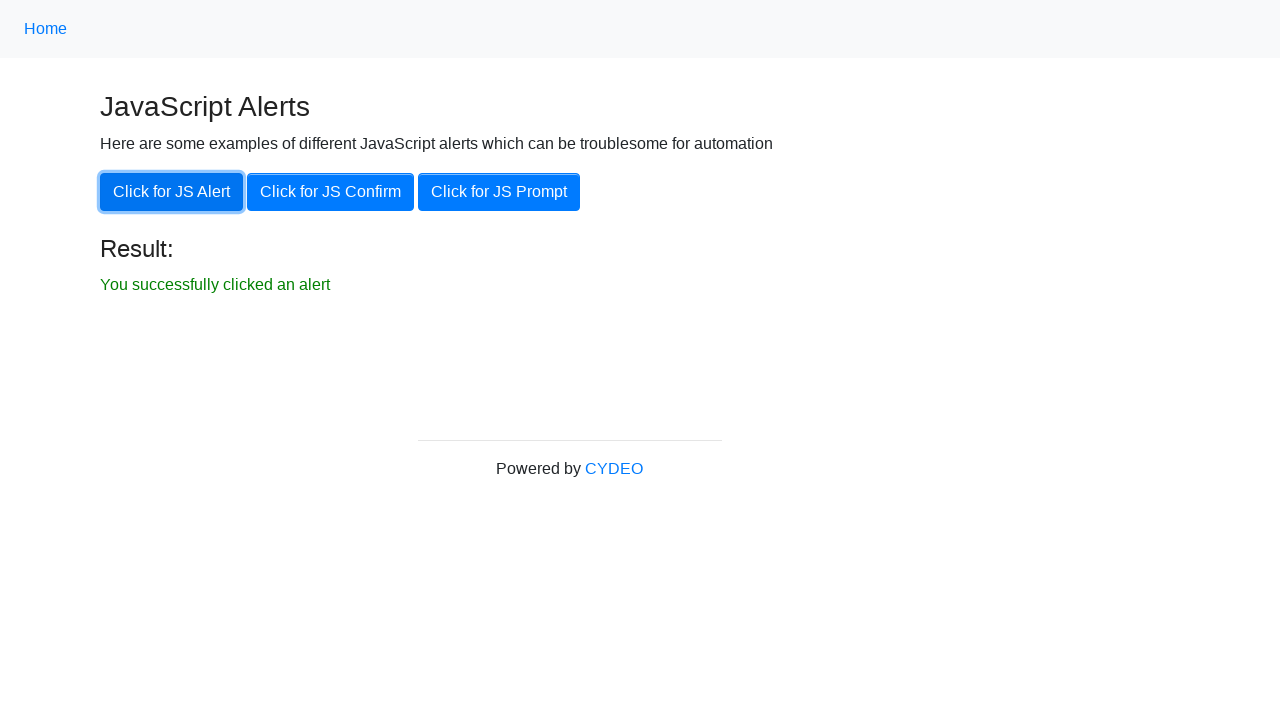

Set up dialog handler to accept alerts
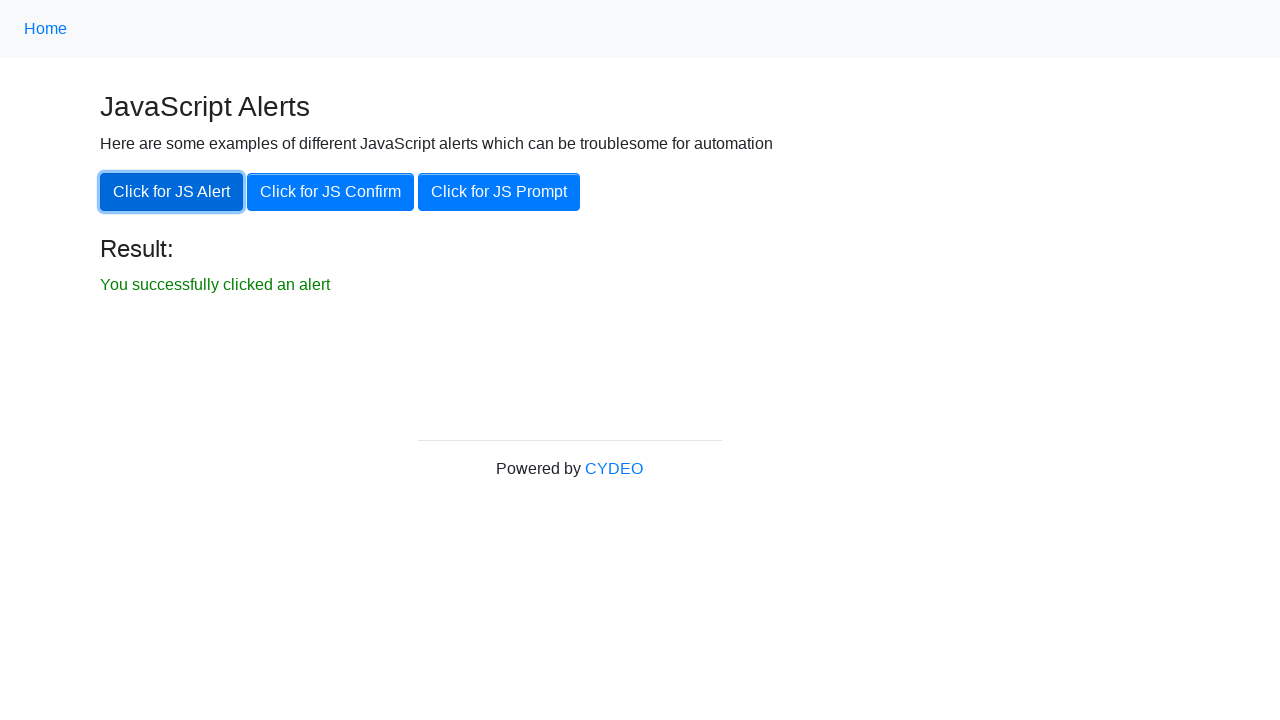

Clicked 'Click for JS Alert' button to trigger alert at (172, 192) on xpath=//button[.='Click for JS Alert']
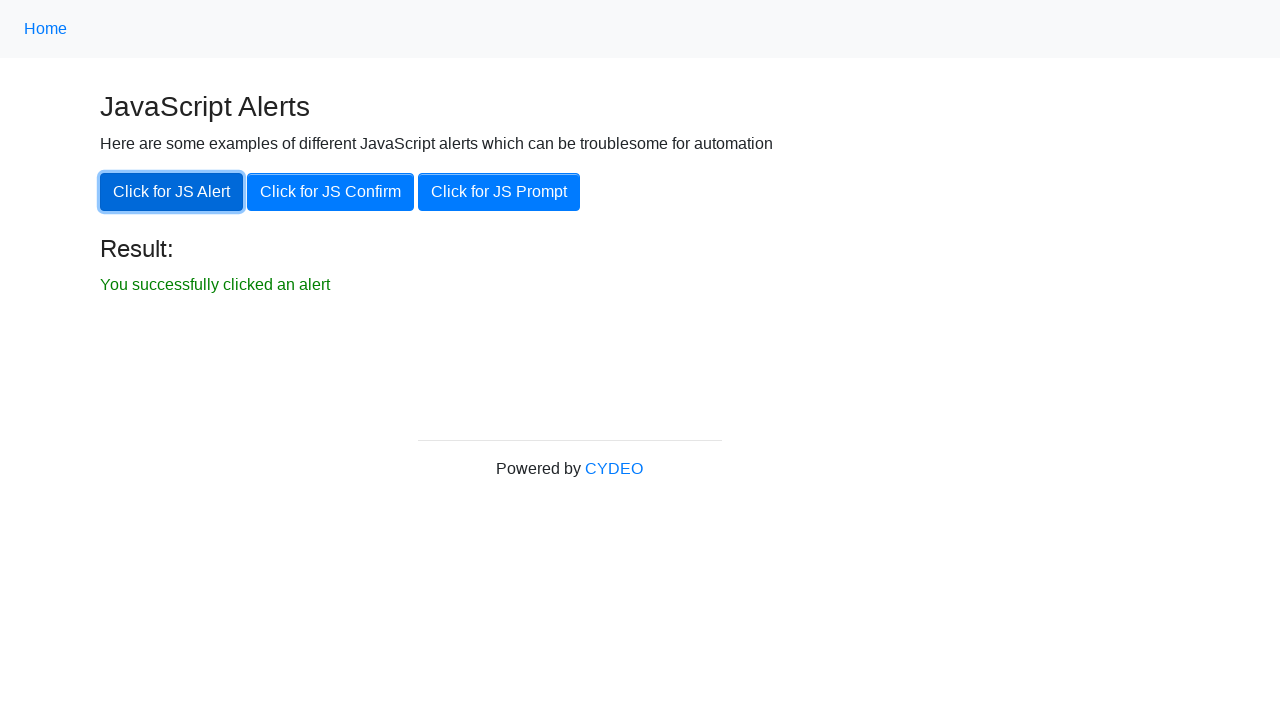

Result text element loaded
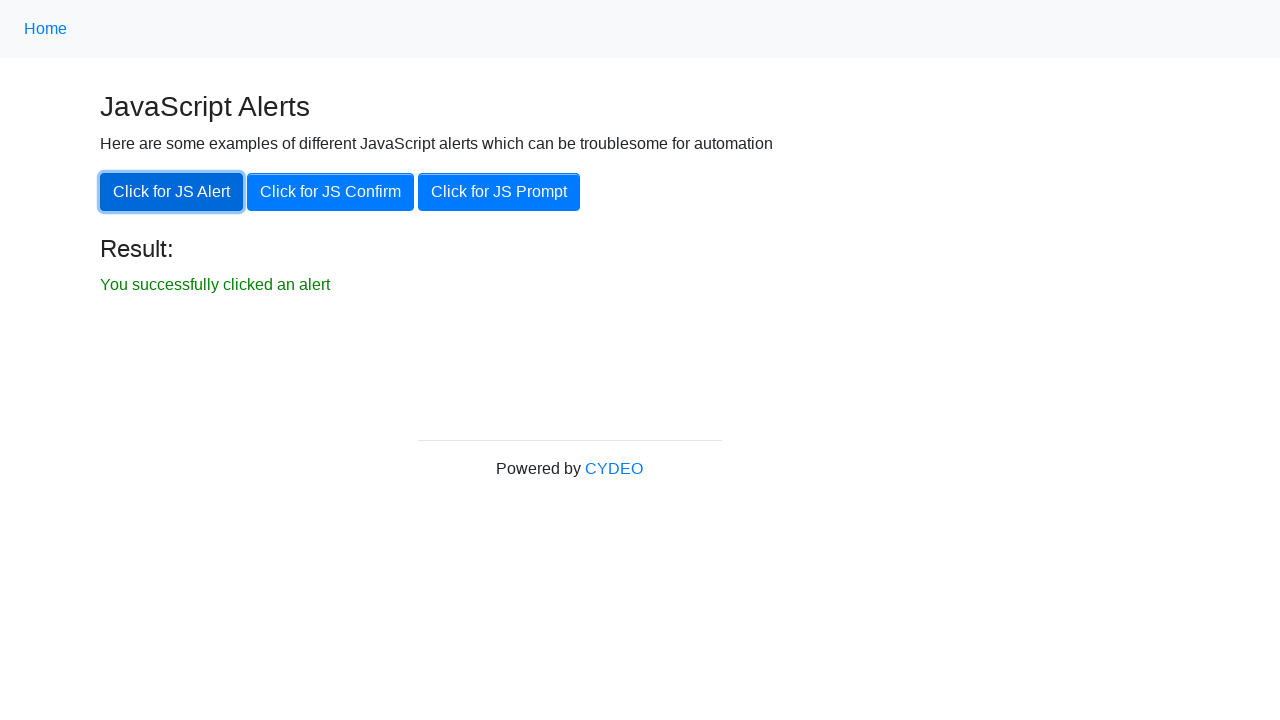

Retrieved result text content
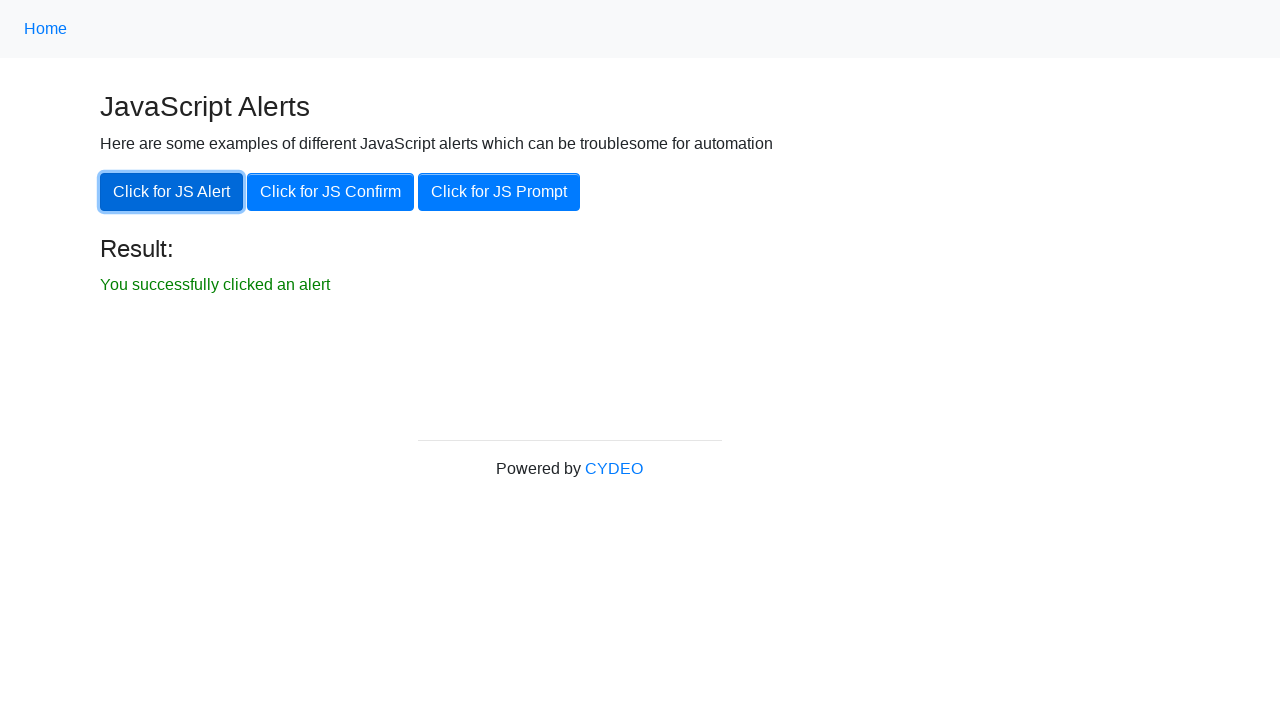

Verified result text matches expected value: 'You successfully clicked an alert'
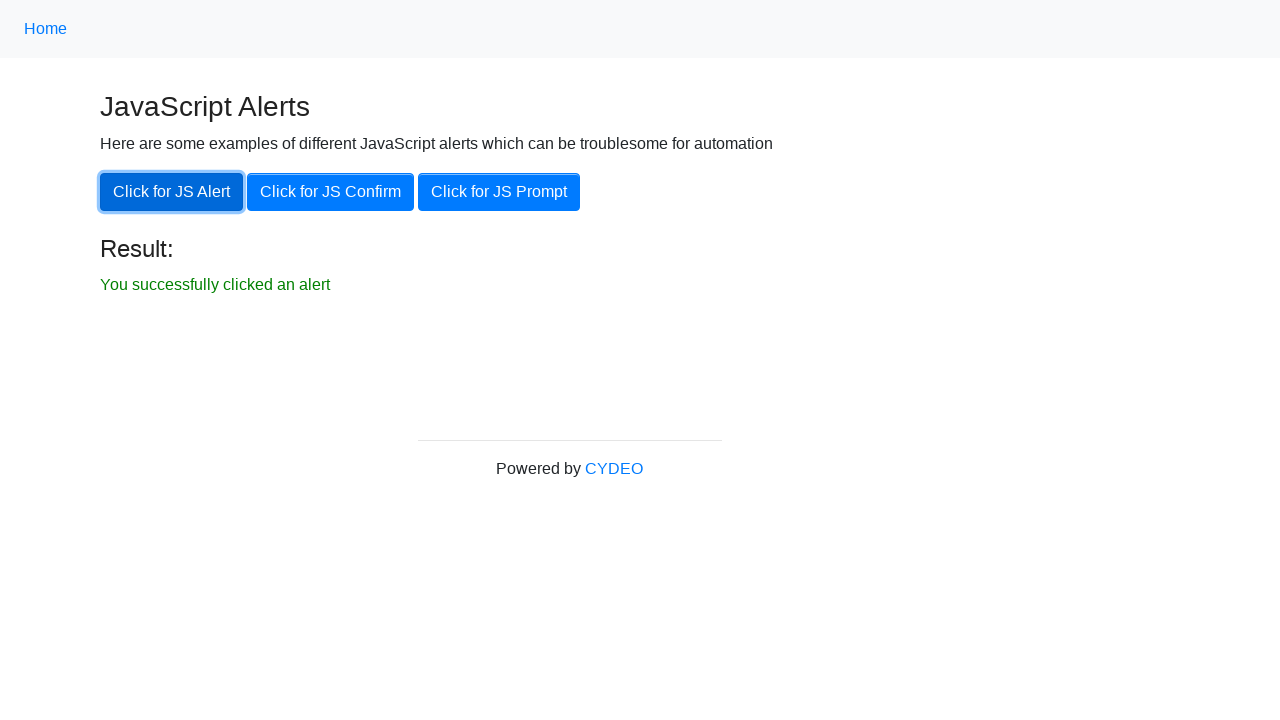

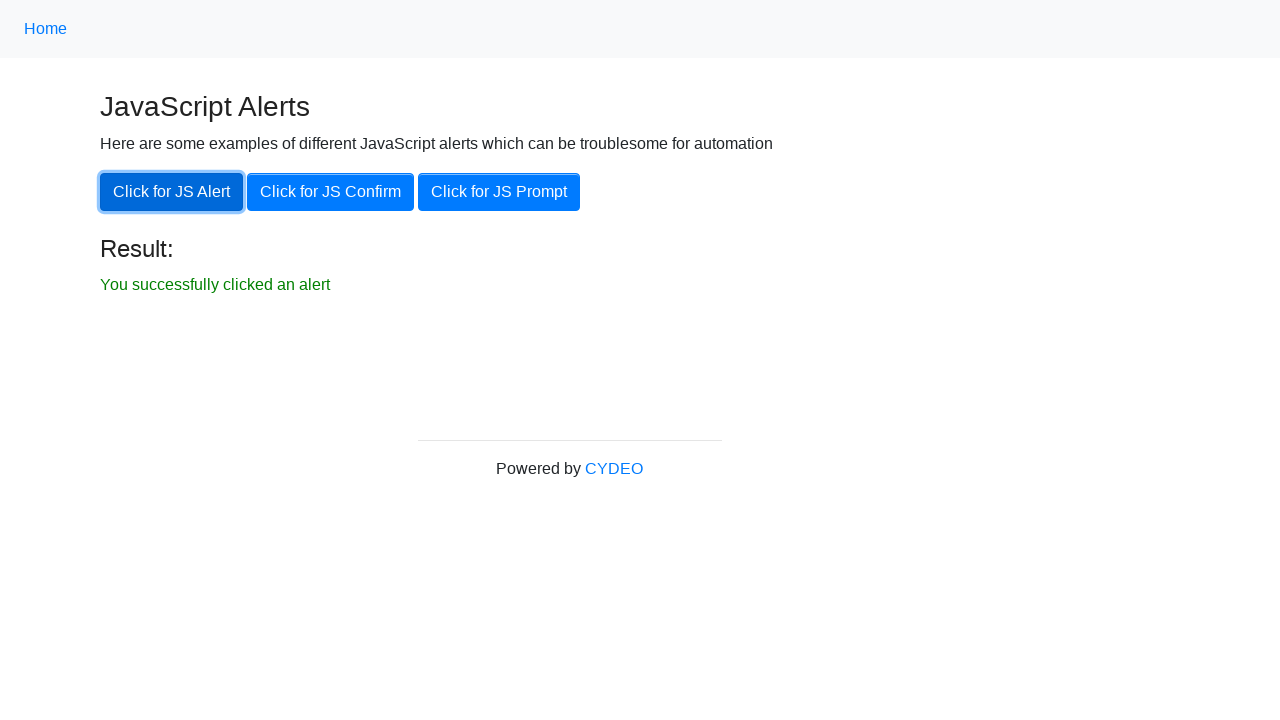